Navigates to a registration demo page and clicks on an image element (likely an image upload button)

Starting URL: http://demo.automationtesting.in/Register.html

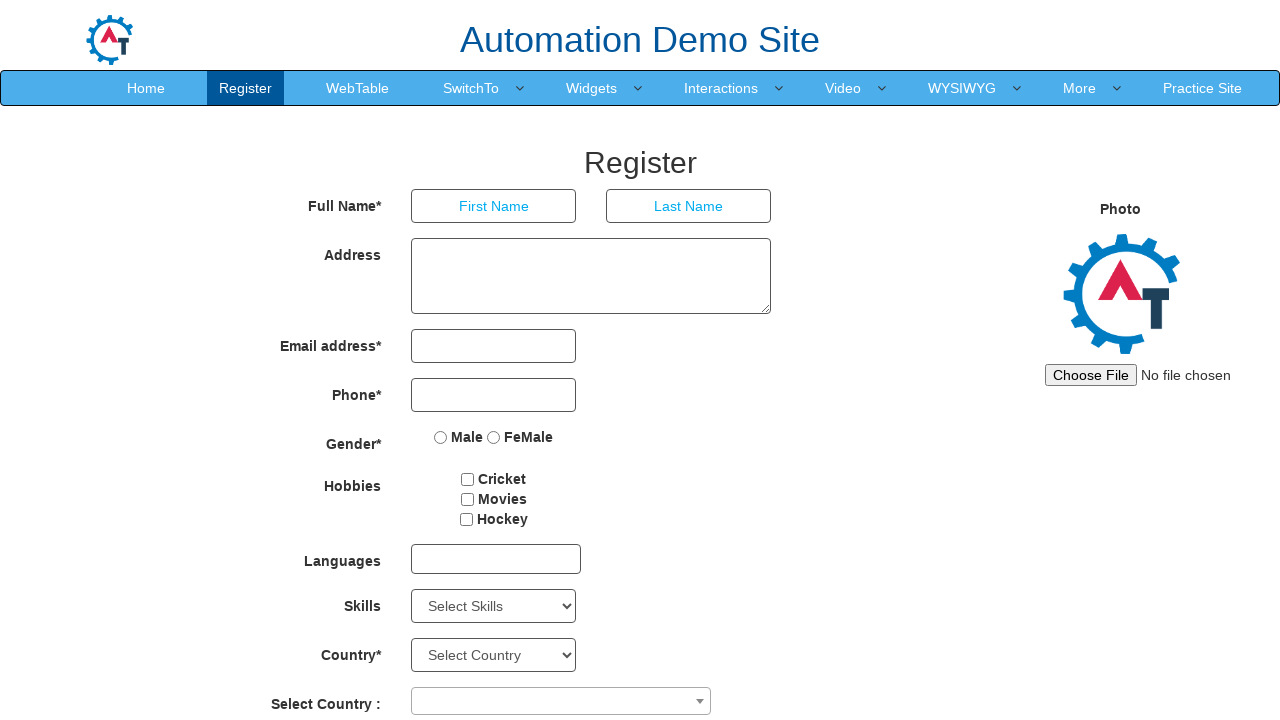

Clicked on image upload button (#imagesrc) at (1144, 375) on #imagesrc
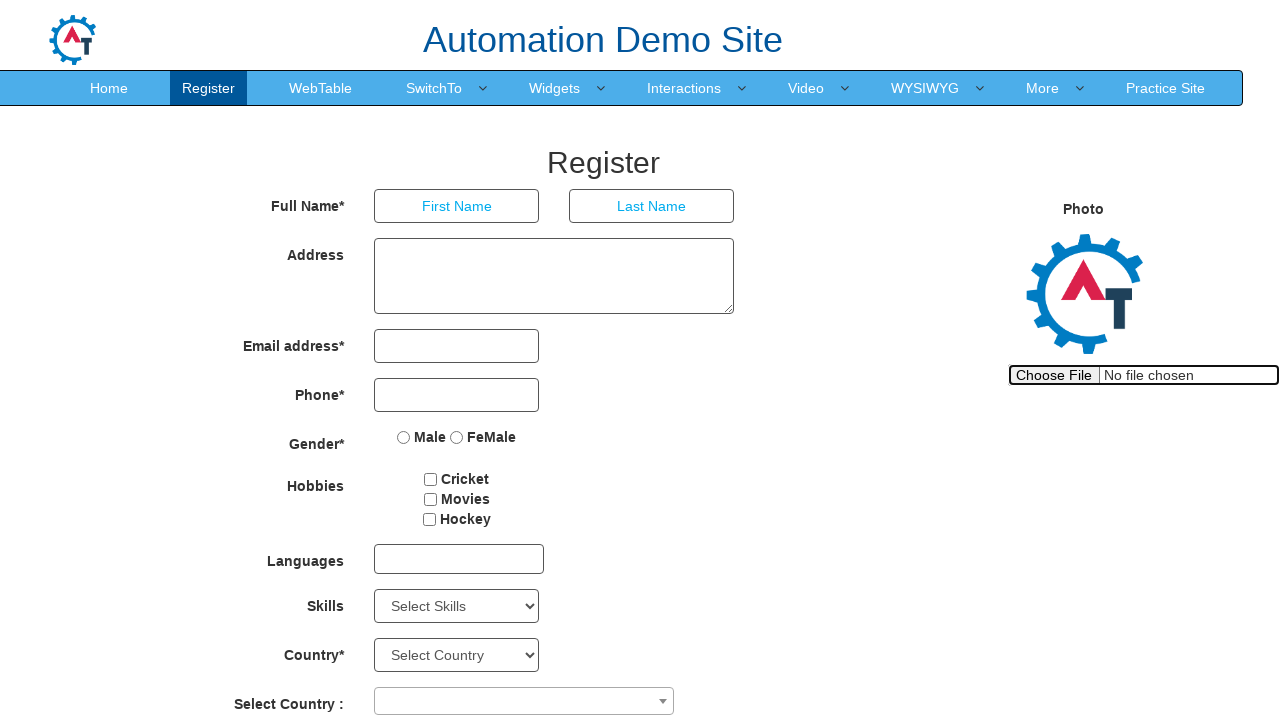

Waited 1000ms for UI response
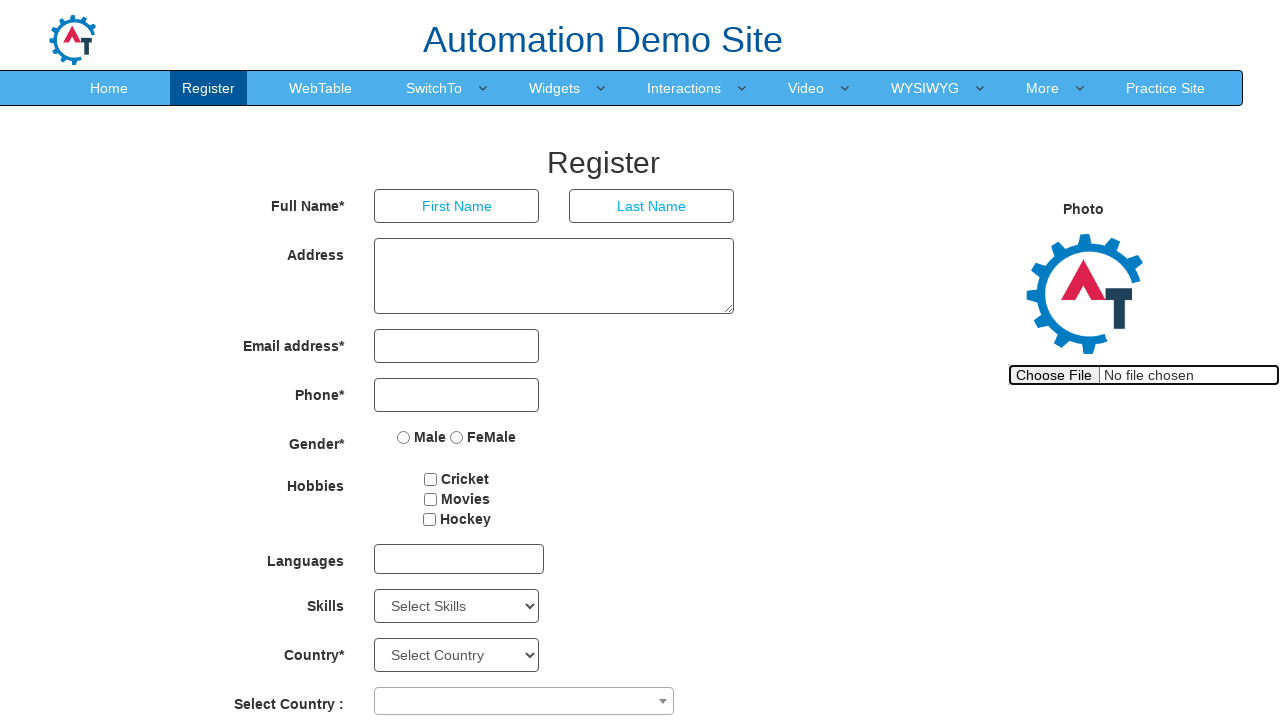

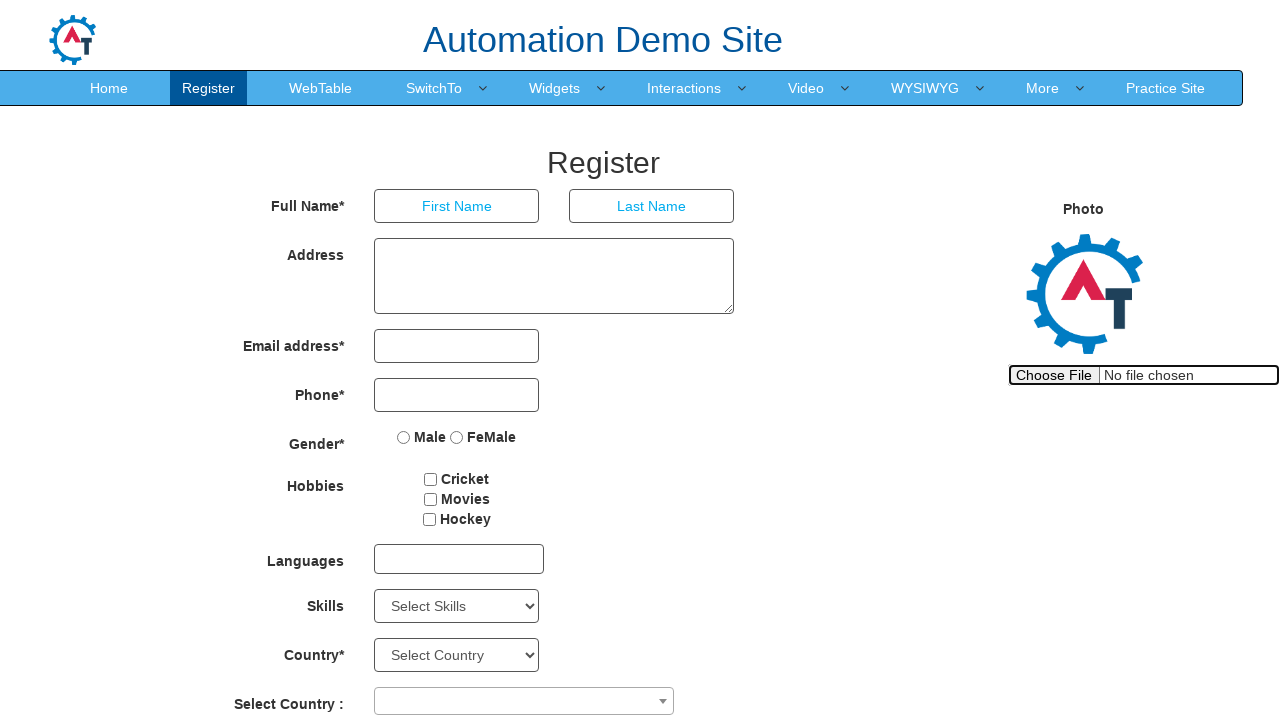